Navigates to Rahul Shetty Academy website and retrieves the page title and URL

Starting URL: https://rahulshettyacademy.com/

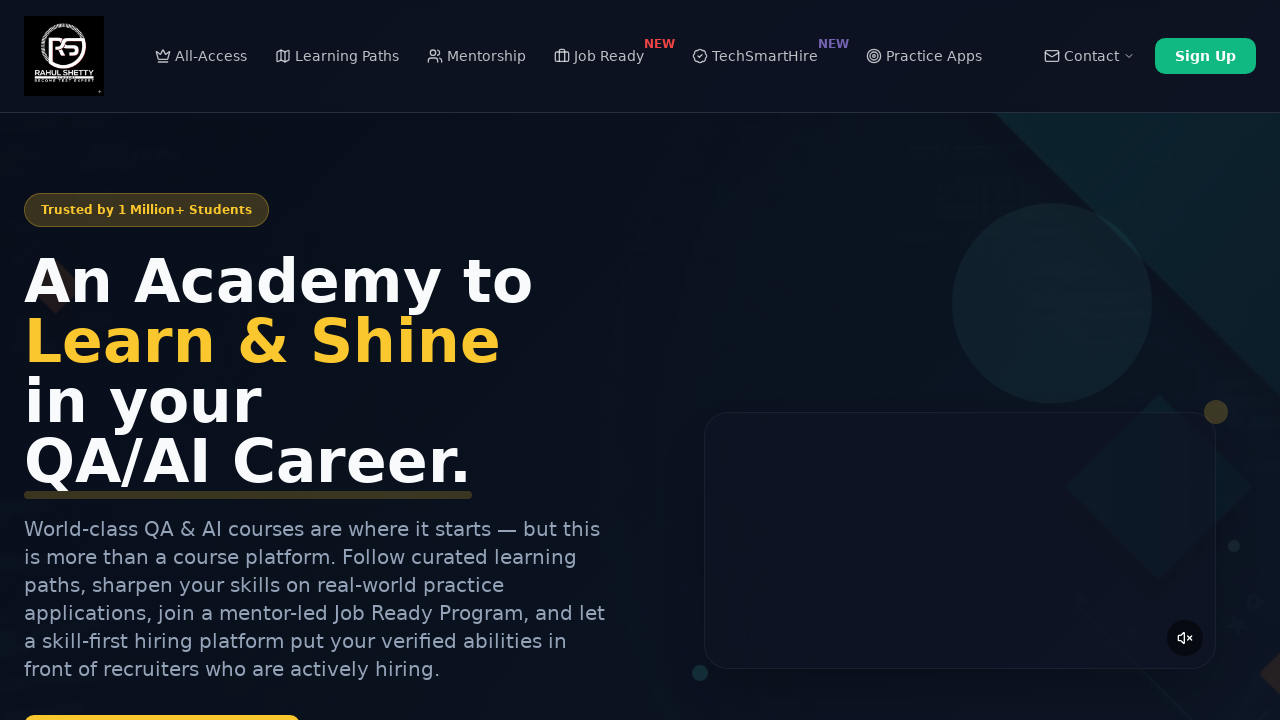

Navigated to Rahul Shetty Academy website
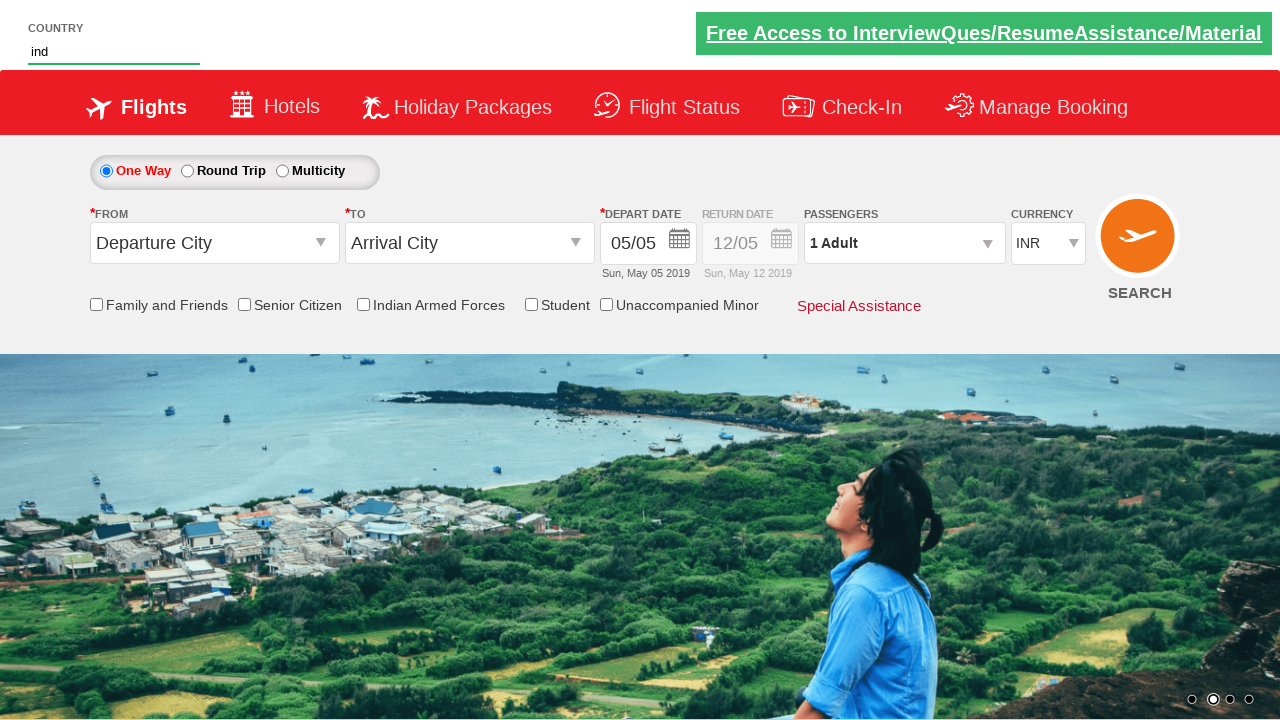

Retrieved page title: Rahul Shetty Academy | QA Automation, Playwright, AI Testing & Online Training
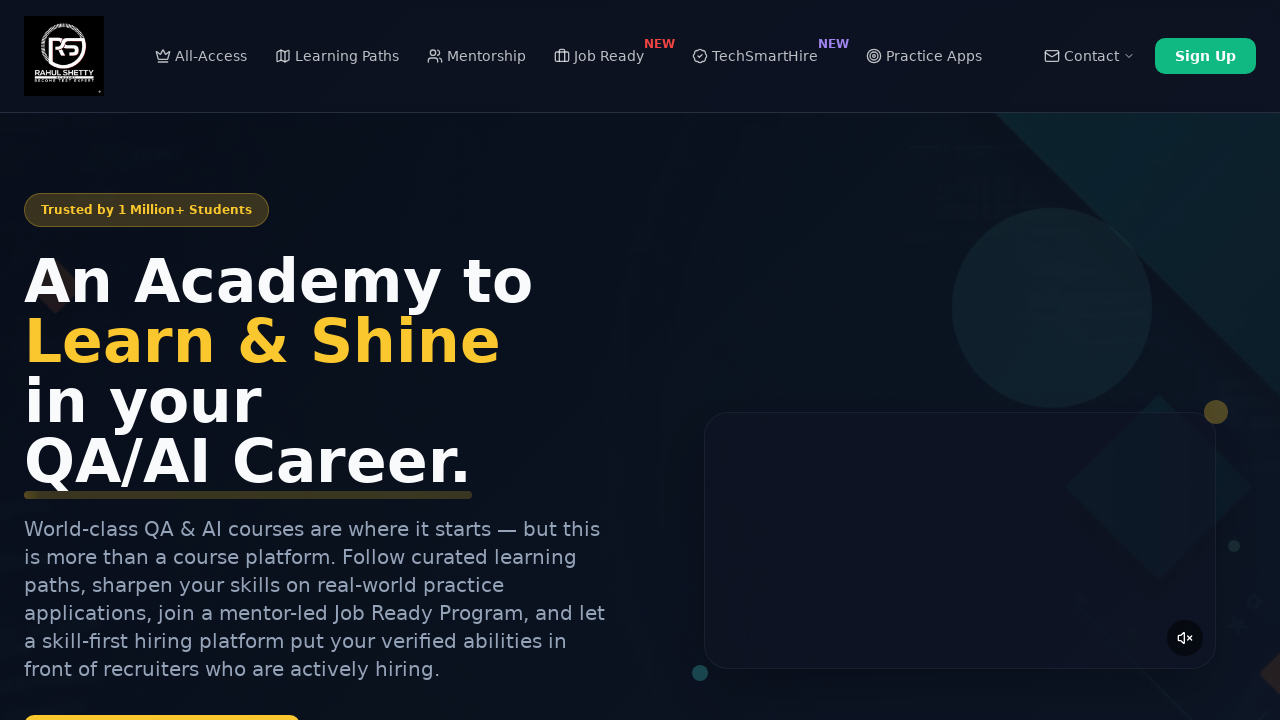

Retrieved page URL: https://rahulshettyacademy.com/
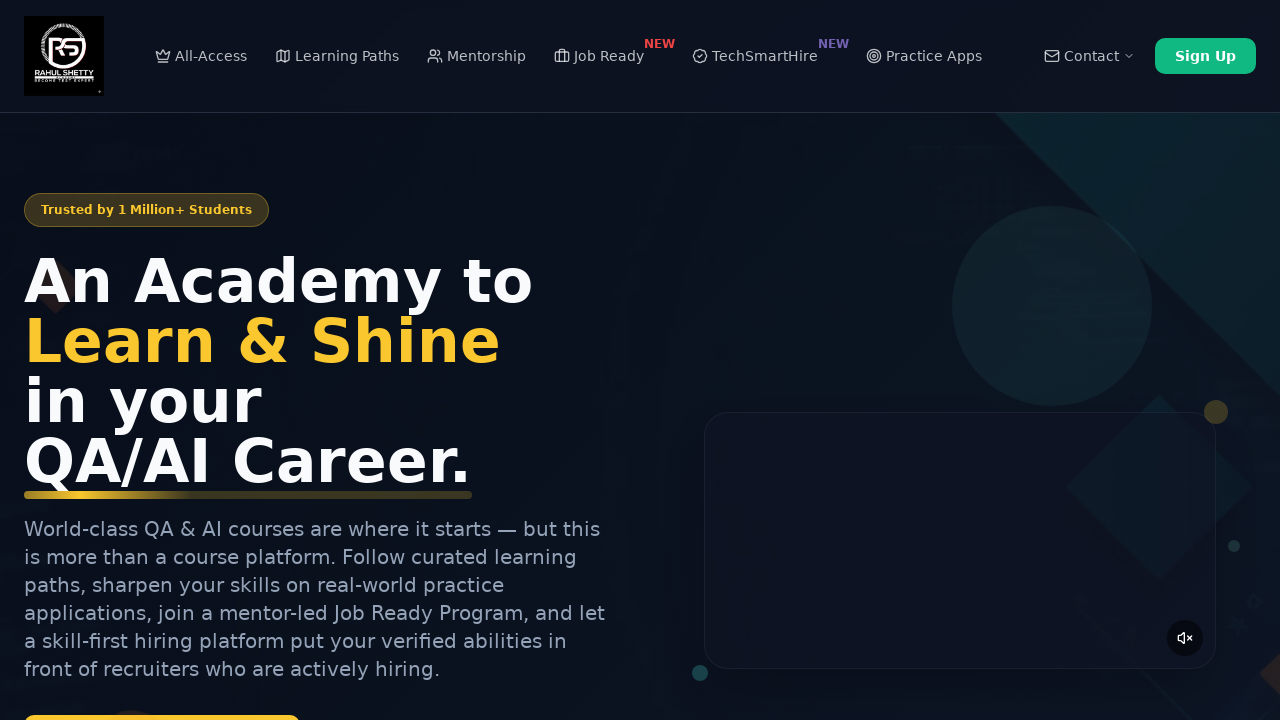

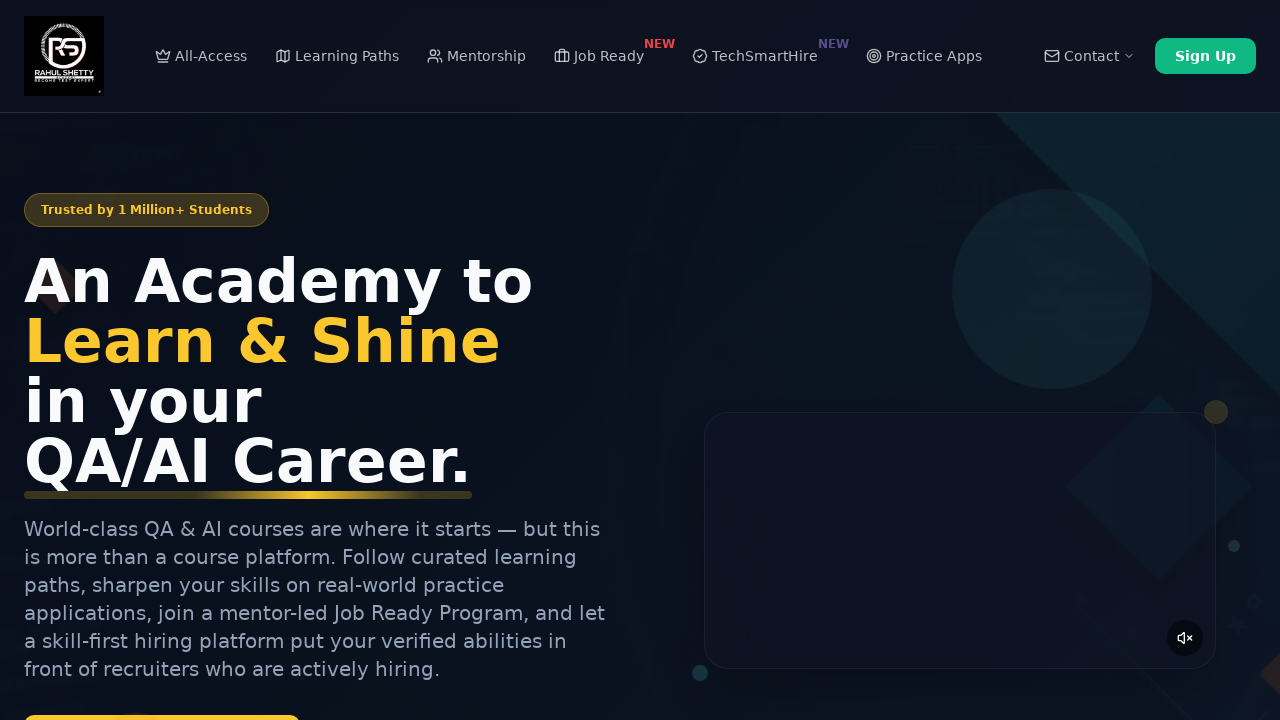